Tests that the Gündem page does not show 404 error or "content not found" messages

Starting URL: https://egundem.com/gundem

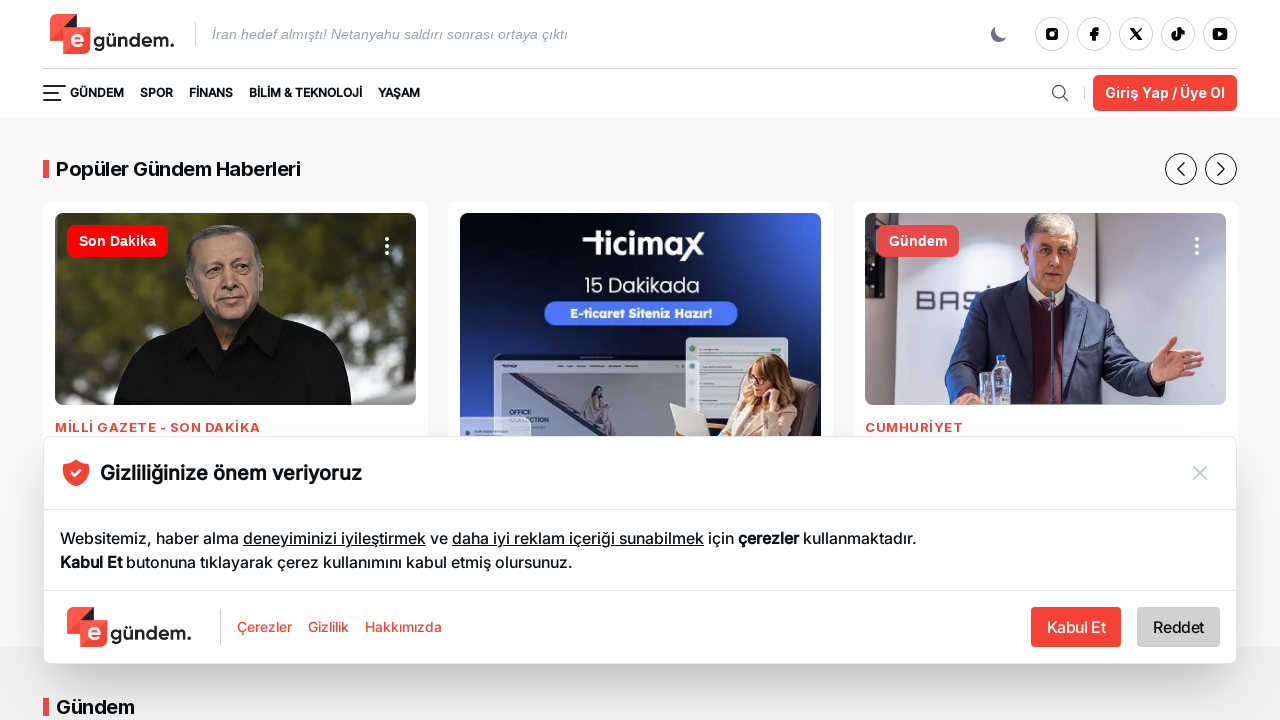

Waited for page to load (domcontentloaded state)
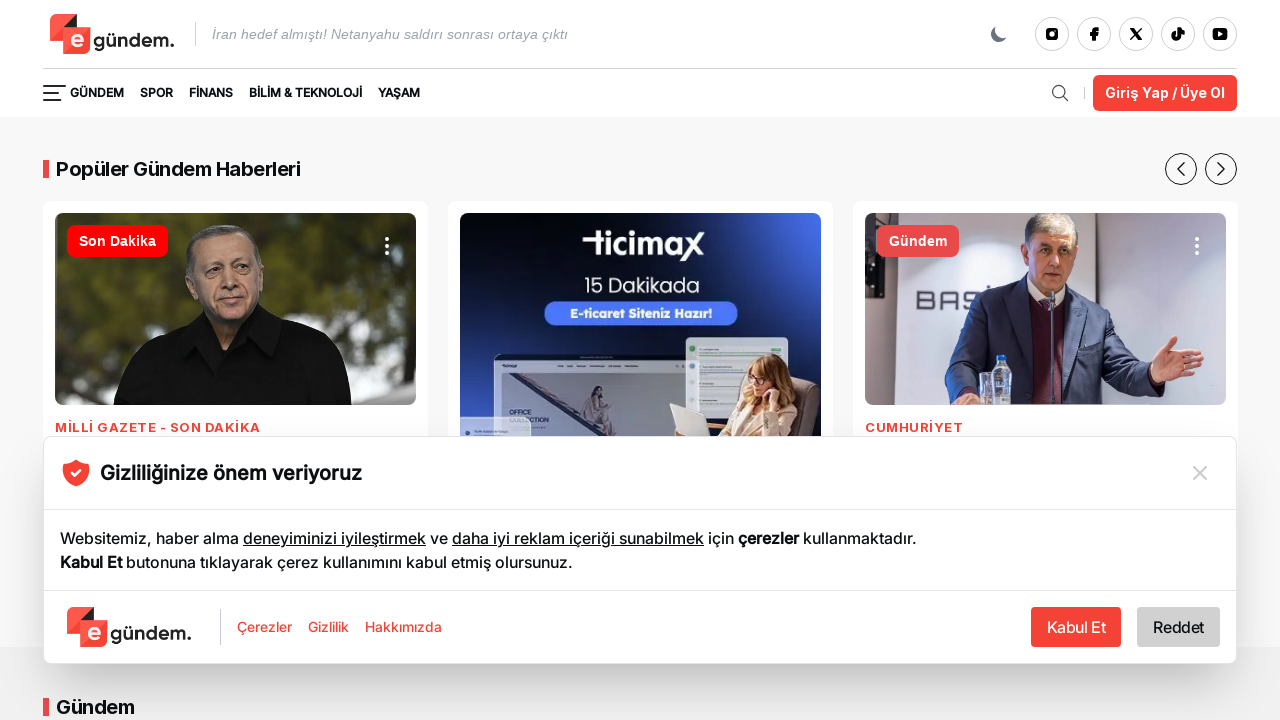

Checked for 404 error text on page
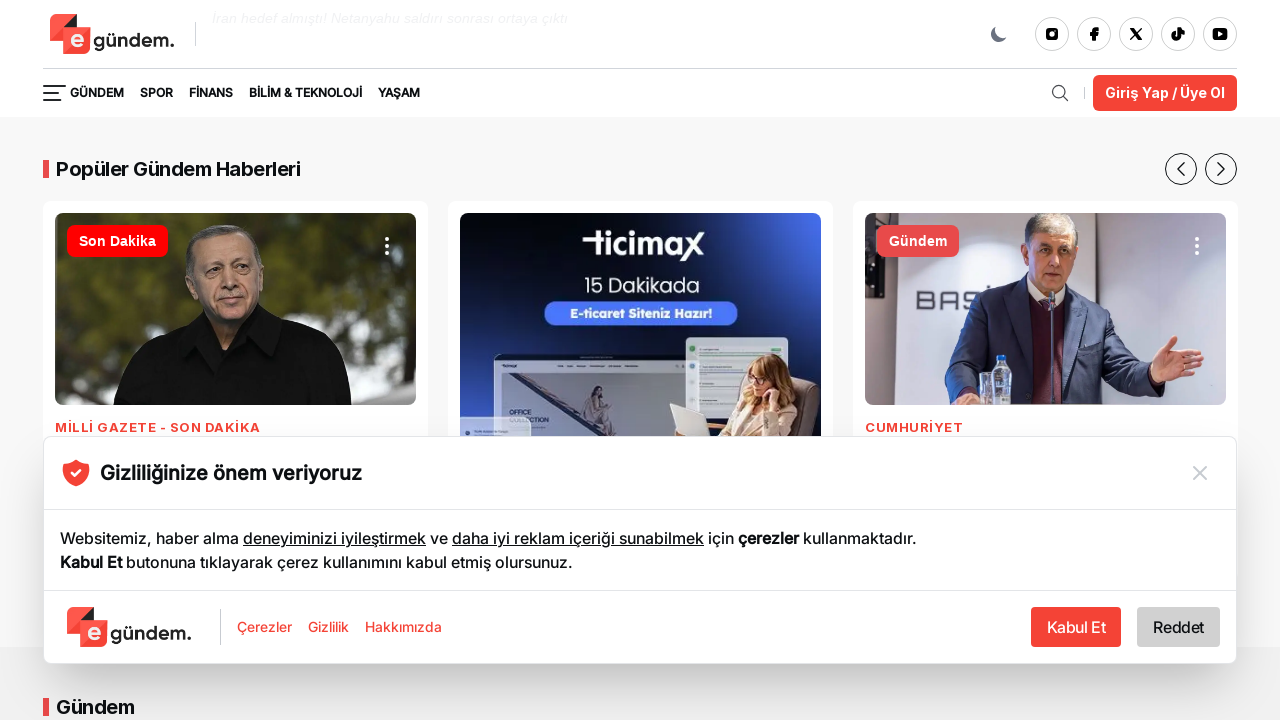

Checked for 'İçerik bulunamadı' (content not found) message
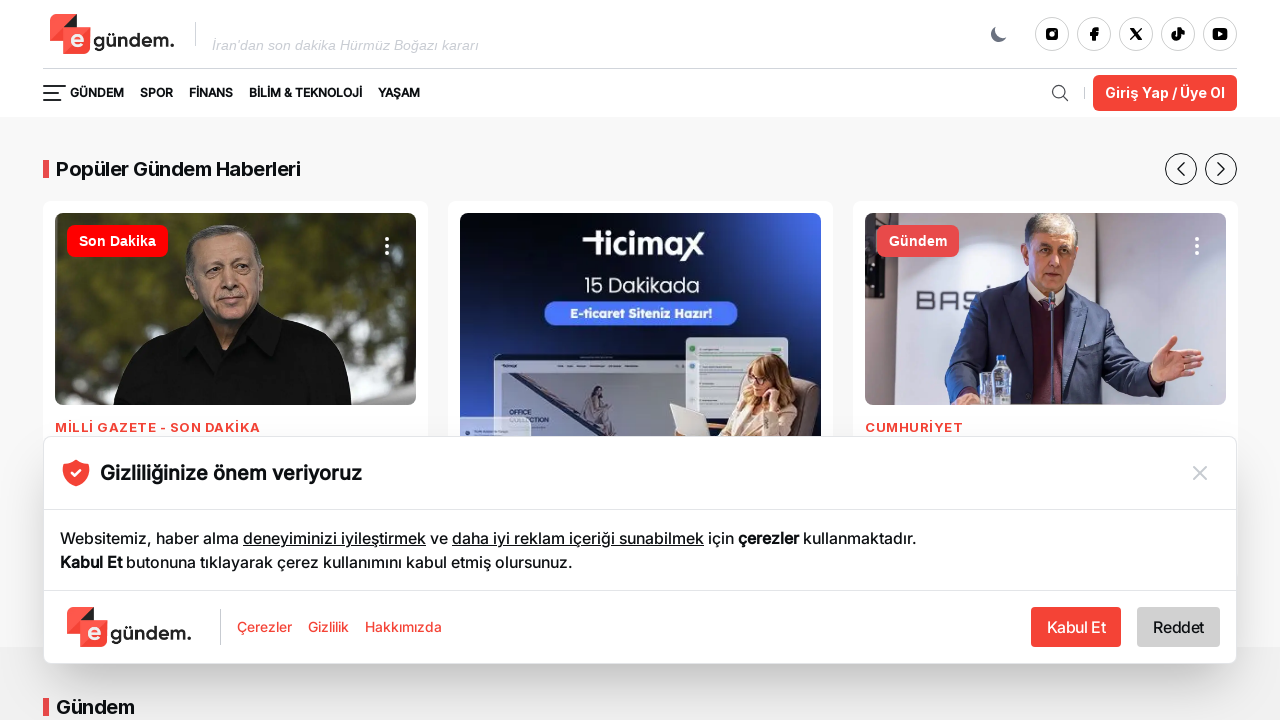

Verified that no 404 or content not found errors are present
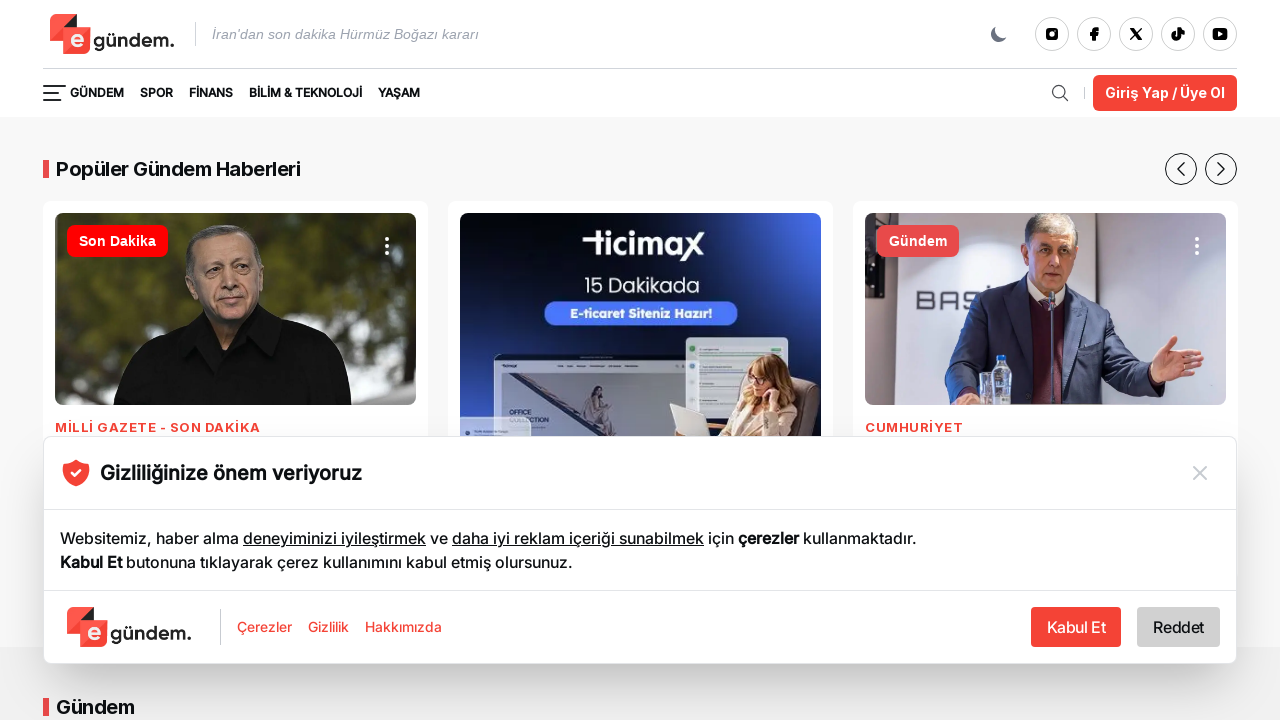

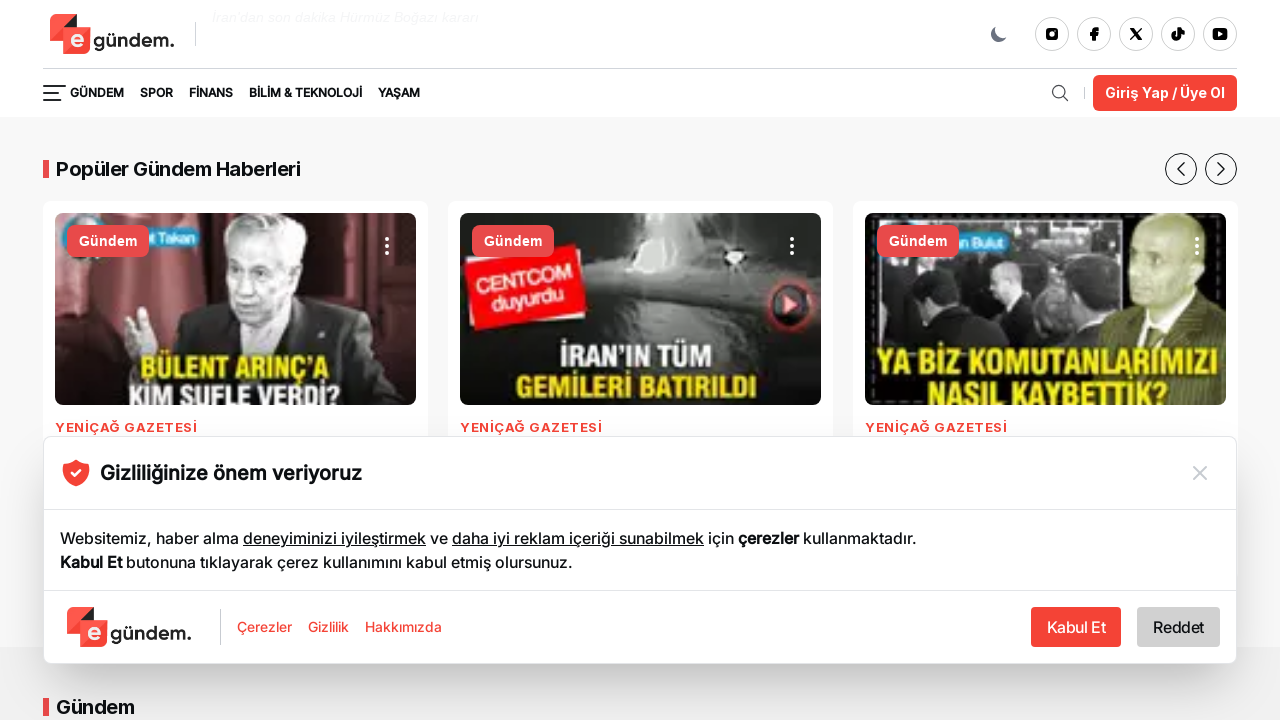